Navigates to an interactive SVG map of India and clicks on the Tripura state

Starting URL: https://www.amcharts.com/svg-maps/?map=india

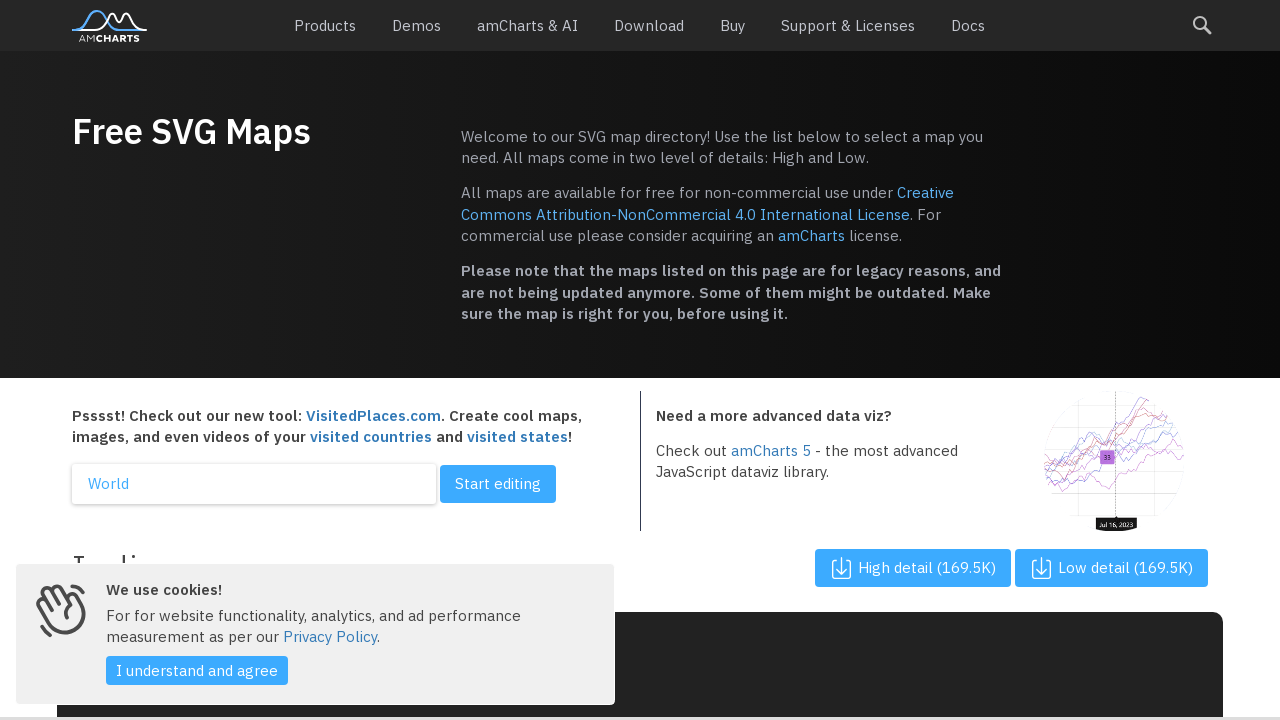

Navigated to amCharts India SVG map
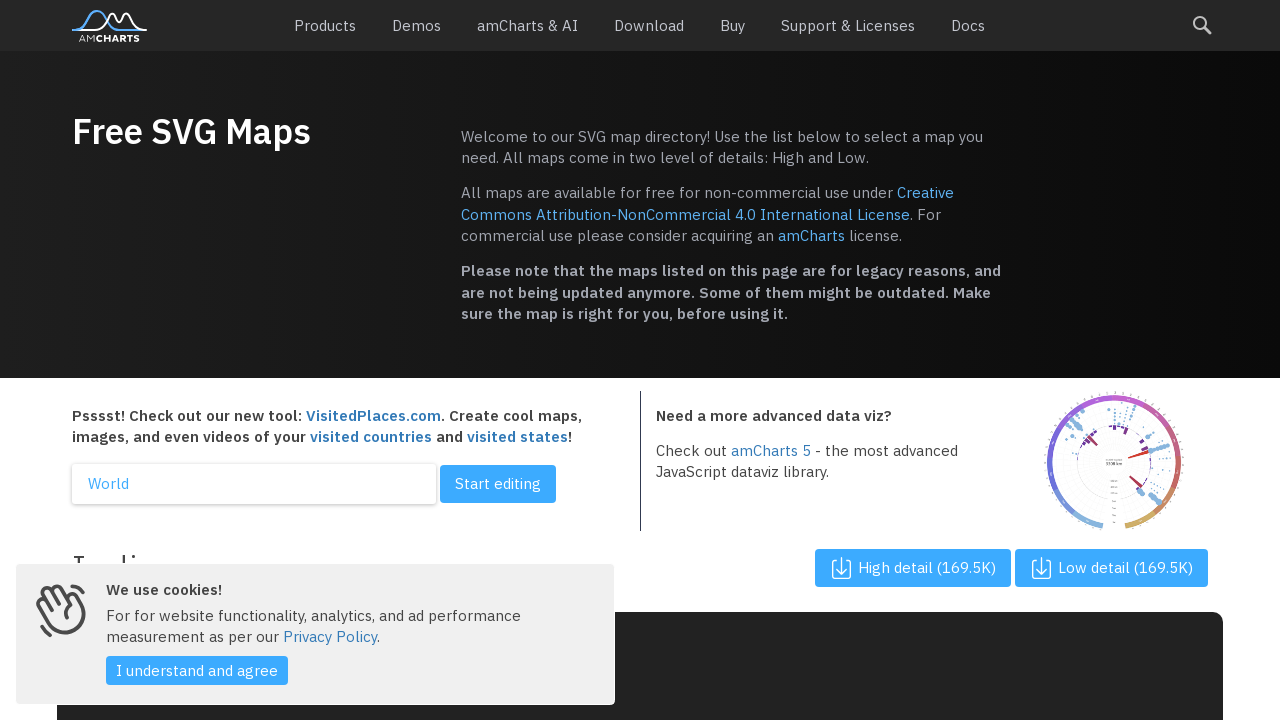

SVG map loaded
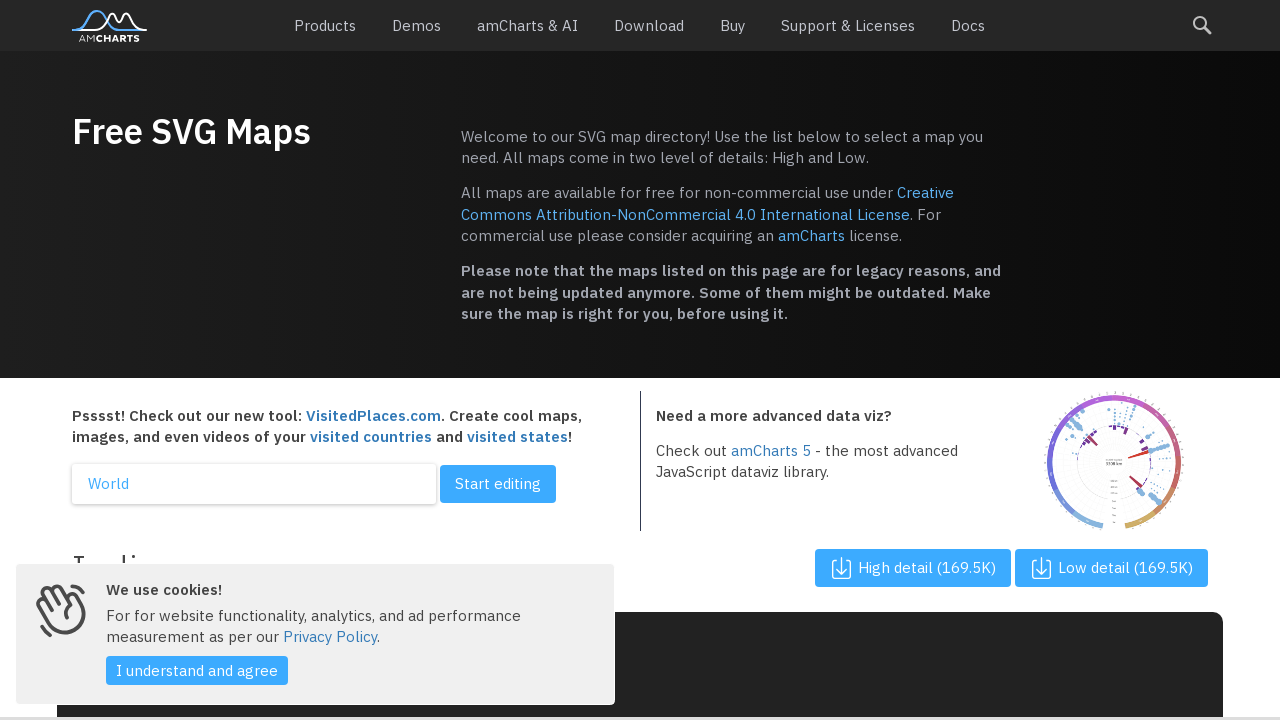

Located all state paths in the map
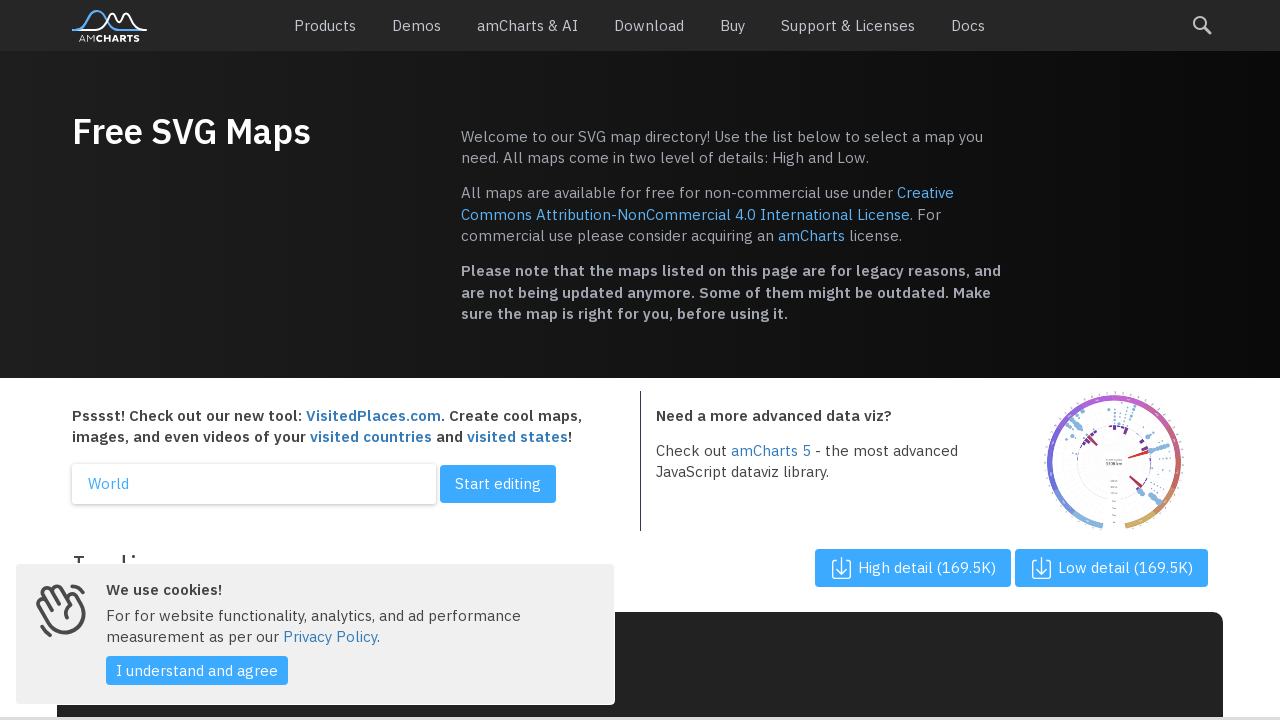

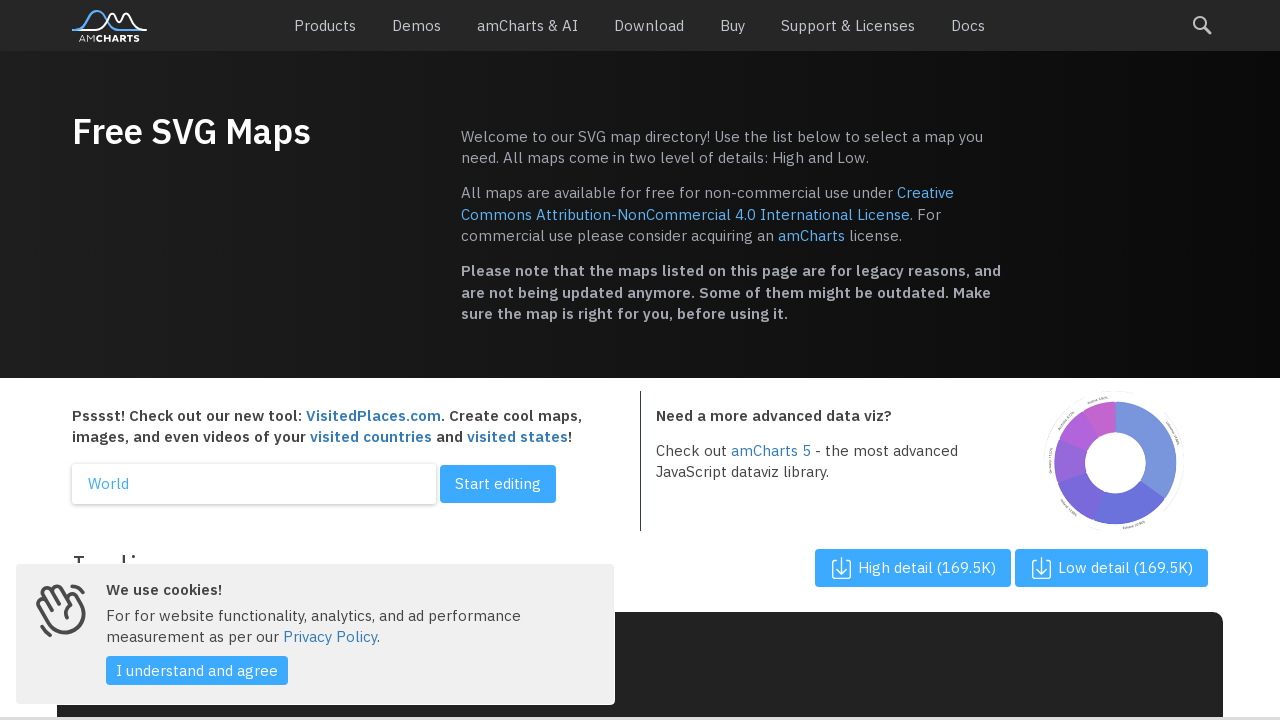